Tests sorting the Email column in ascending order on table 1 by clicking the column header and verifying the values are sorted alphabetically

Starting URL: http://the-internet.herokuapp.com/tables

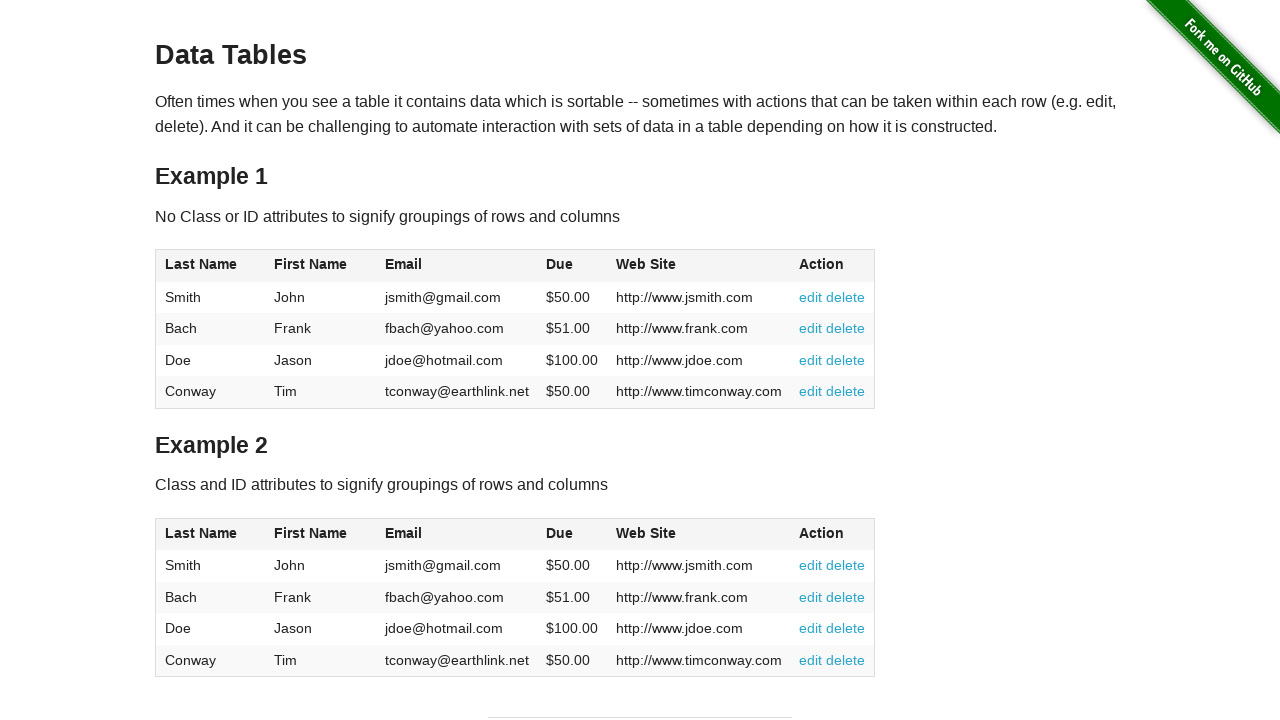

Clicked Email column header in table 1 to sort at (457, 266) on #table1 thead tr th:nth-of-type(3)
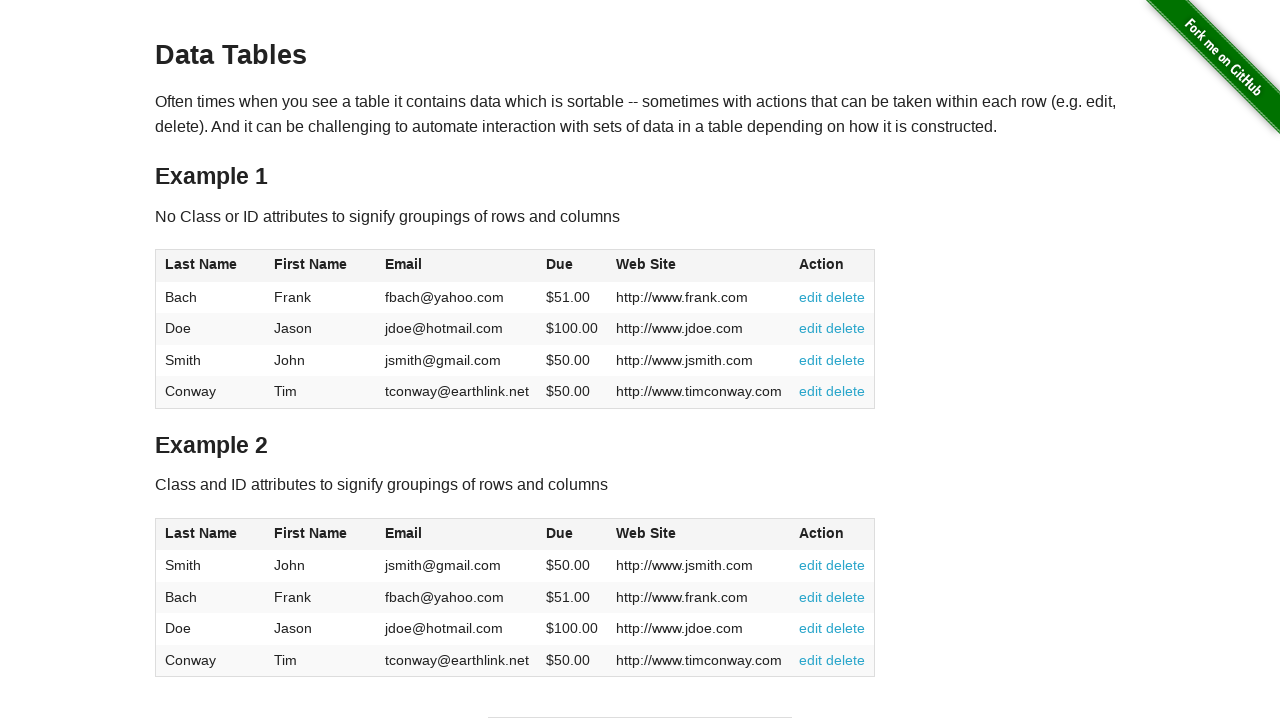

Email column cells loaded in table 1
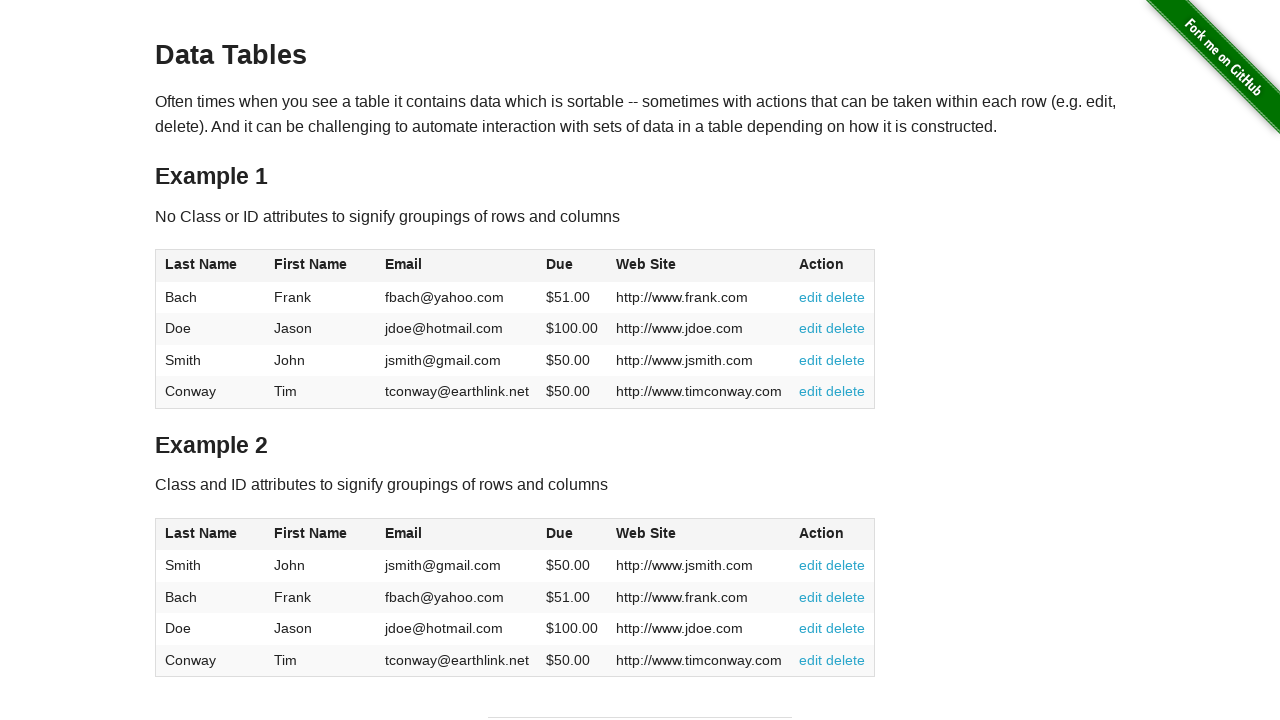

Retrieved all Email column elements from table 1
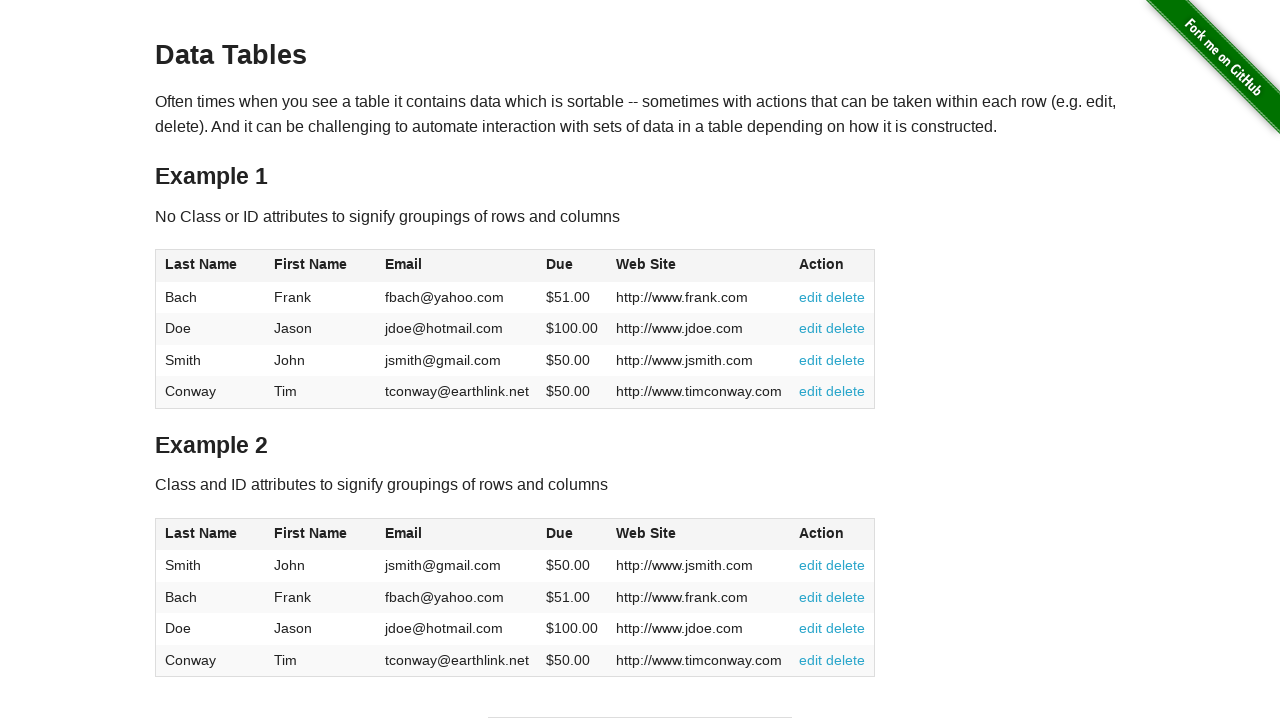

Extracted 4 email values from column
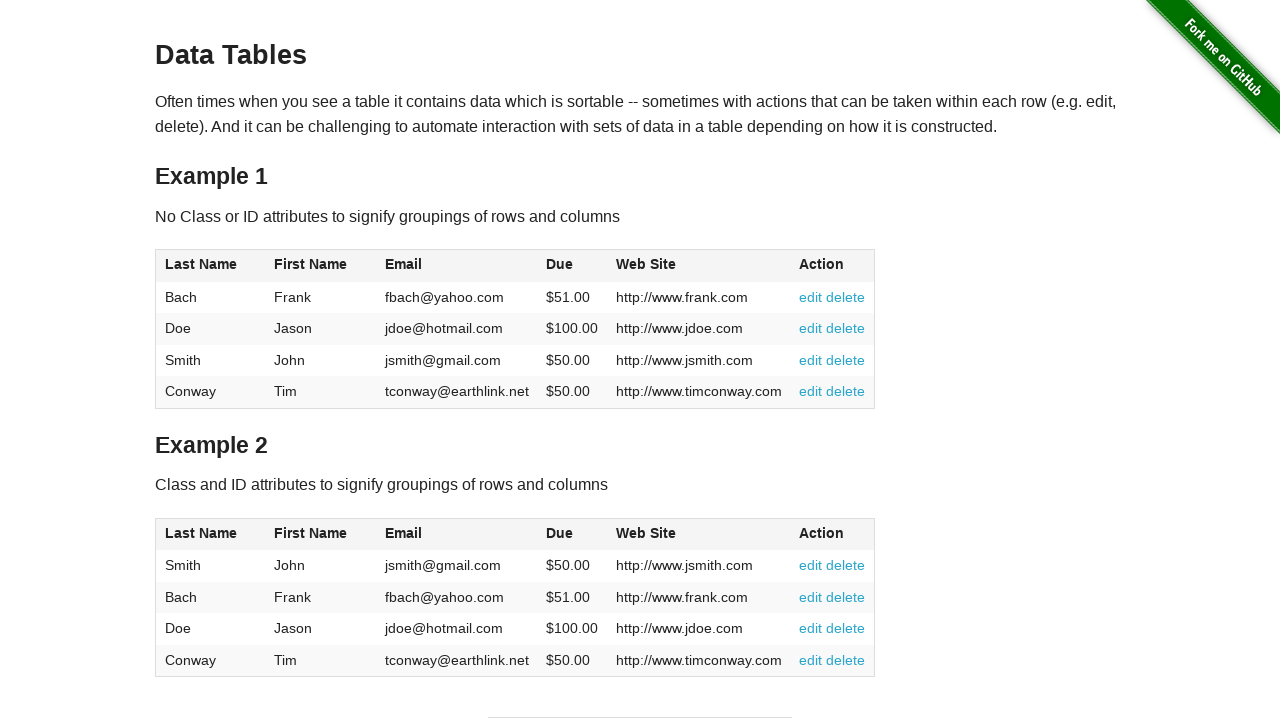

Verified Email column is sorted in ascending alphabetical order
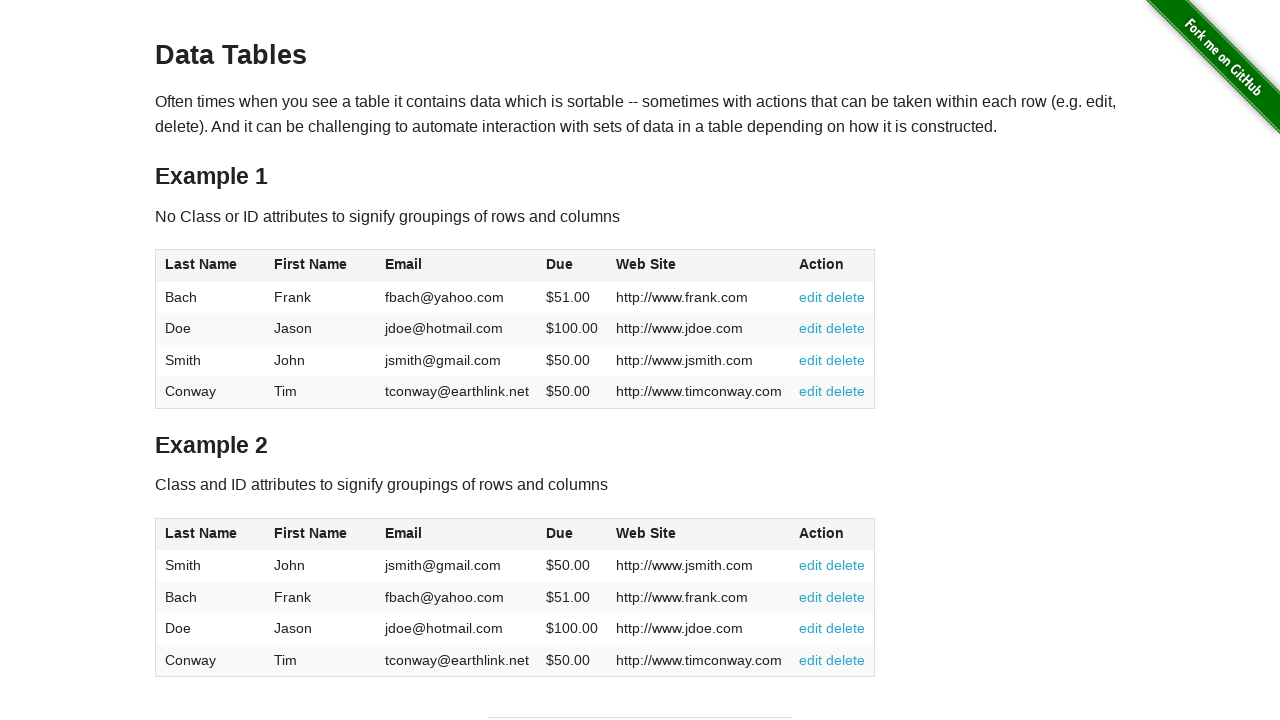

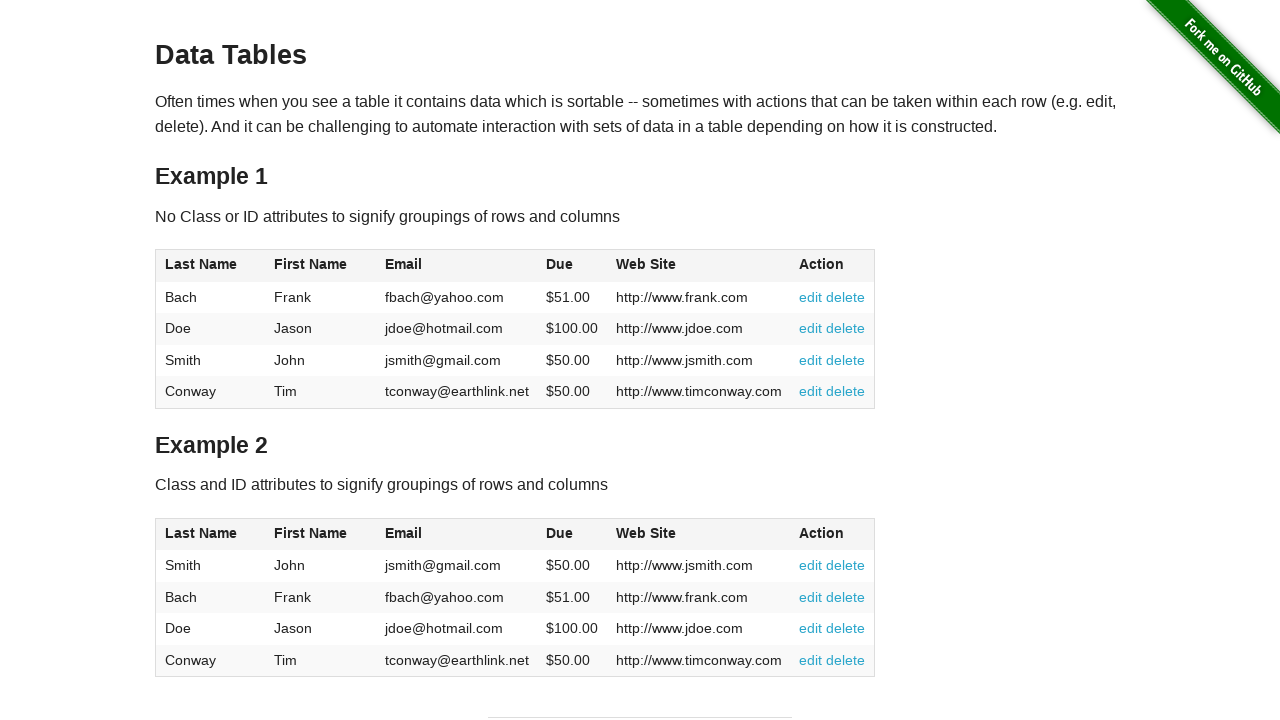